Tests that a radio button with ID "peopleRule" is selected by default on a math-related page

Starting URL: http://suninjuly.github.io/math.html

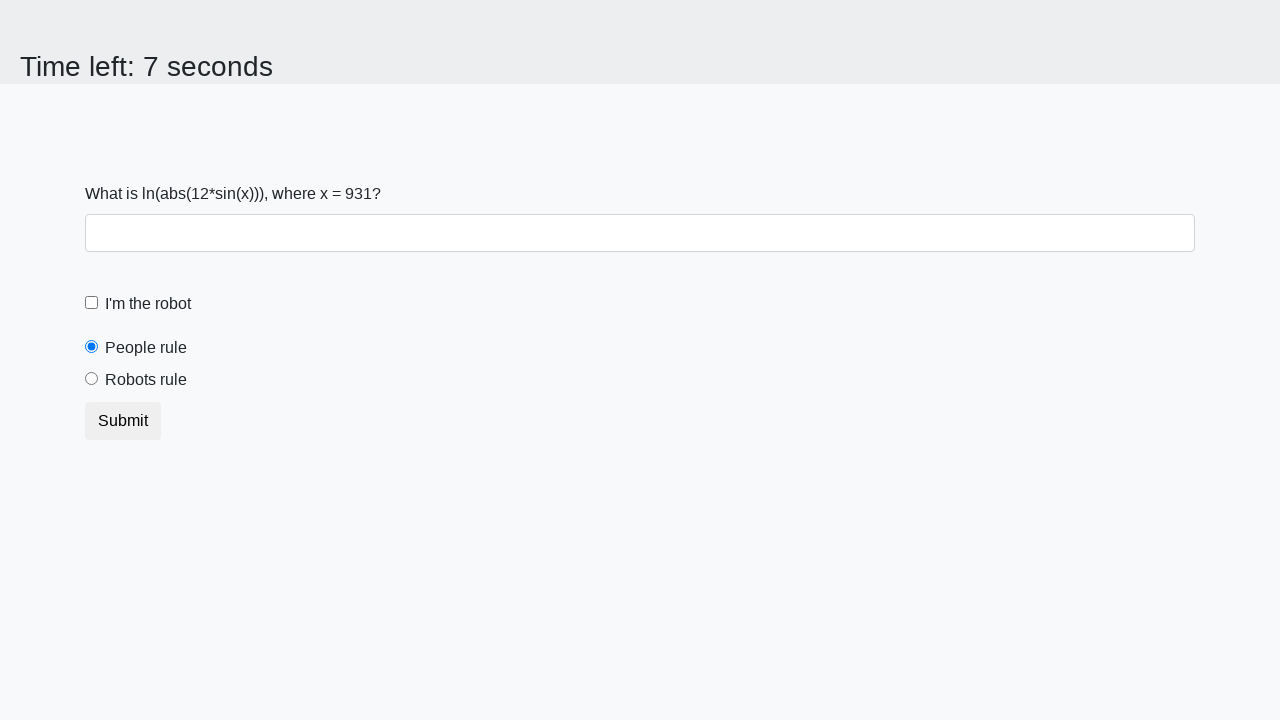

Navigated to math.html page
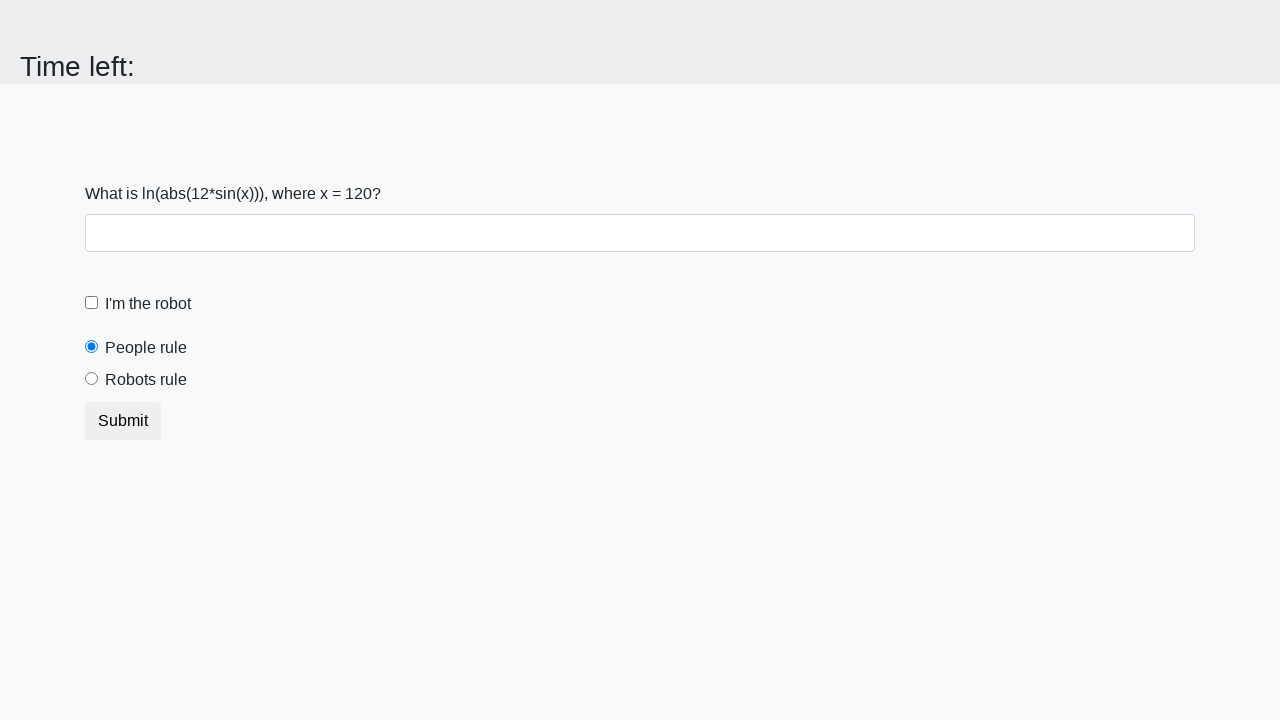

Located the peopleRule radio button element
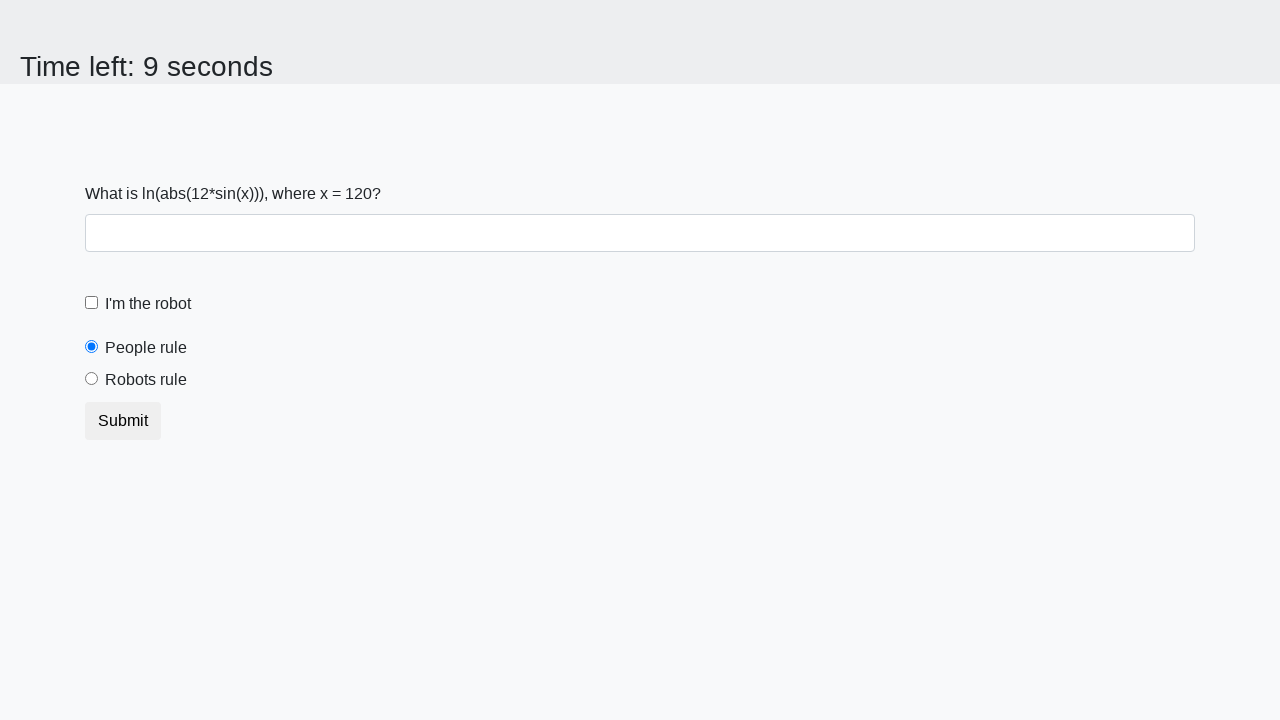

Verified that the peopleRule radio button is selected by default
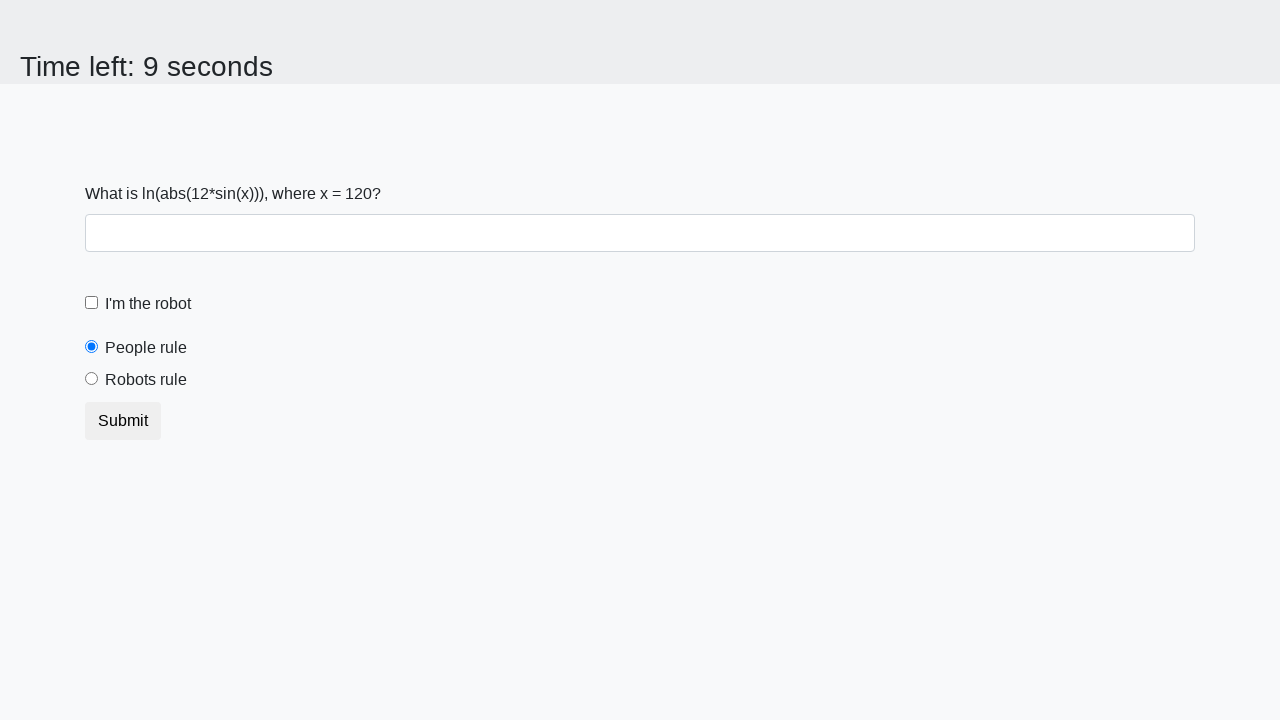

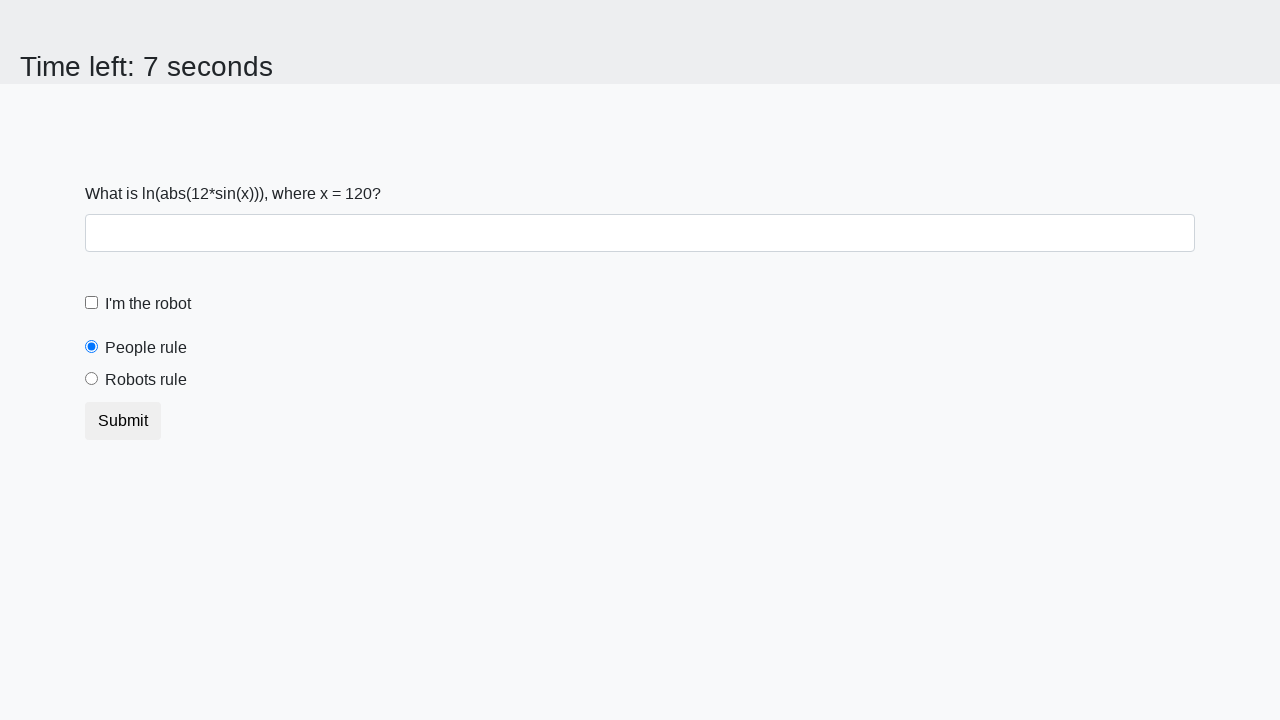